Navigates to ESPN's English Premier League scoreboard page for a specific date and verifies that match scoreboards with team names and scores are displayed.

Starting URL: https://www.espn.com/soccer/scoreboard/_/date/20240203/league/eng.1

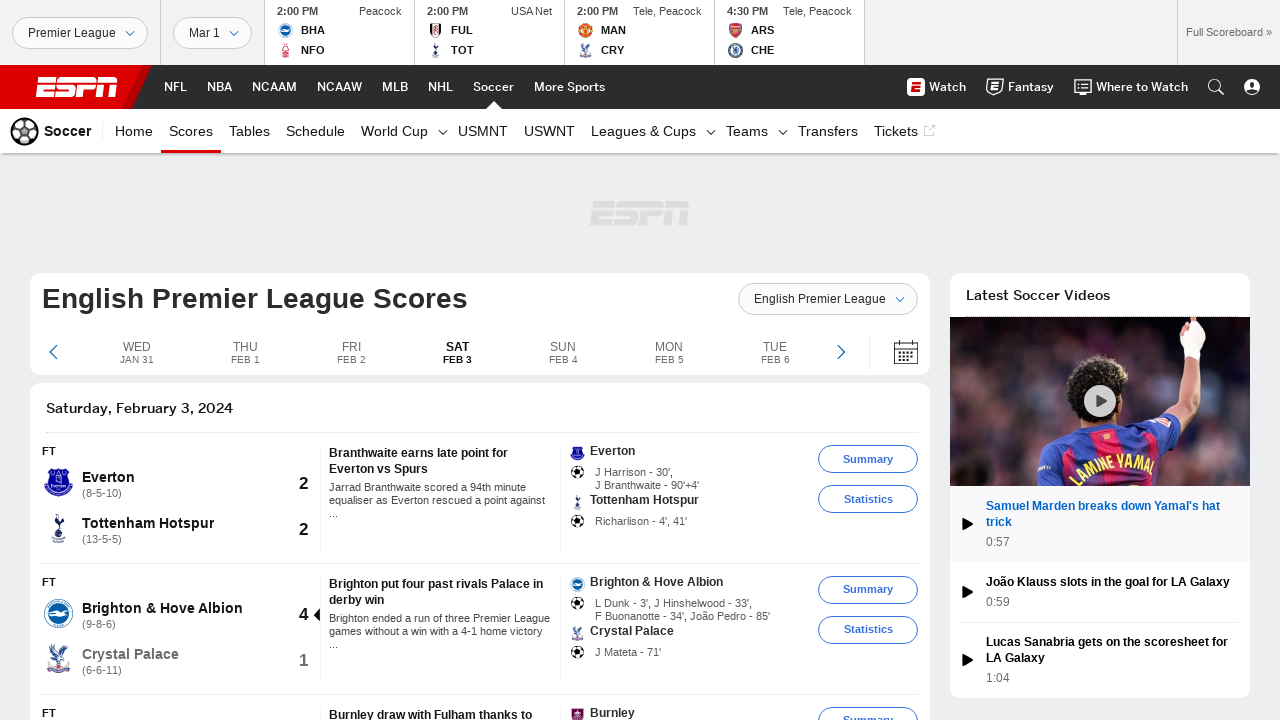

Waited for scoreboard matches to load
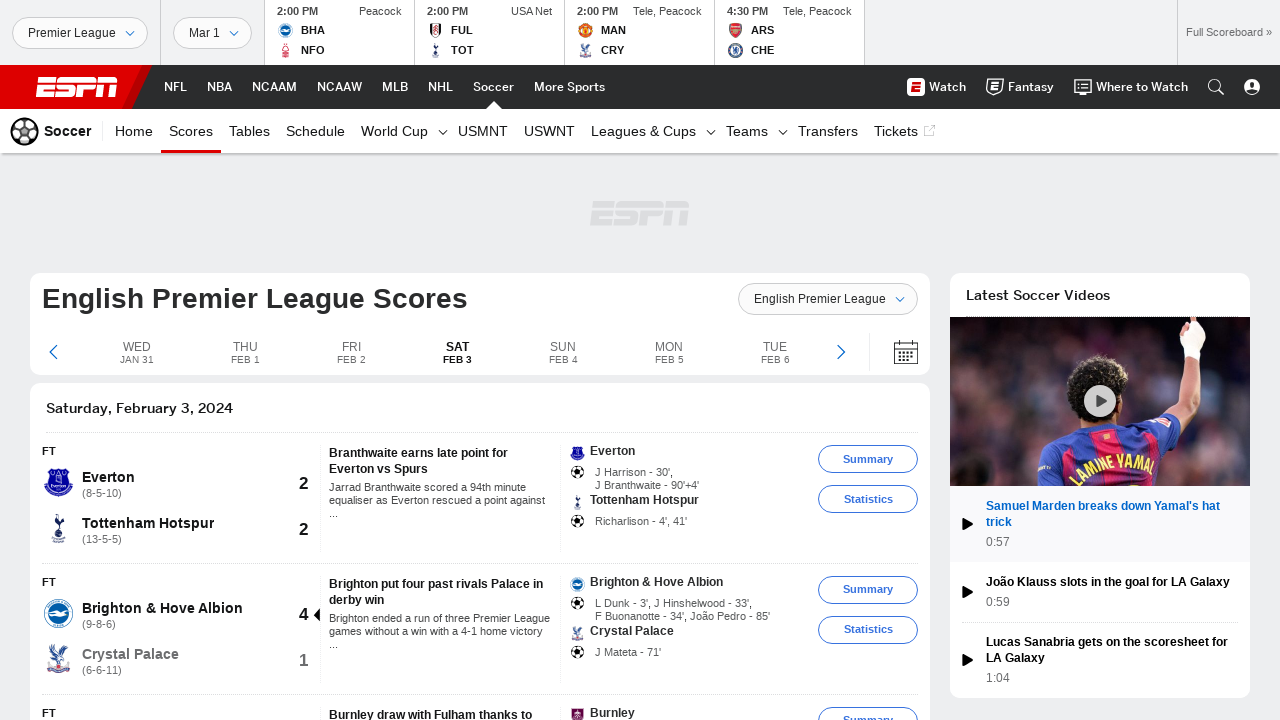

Verified team names are displayed
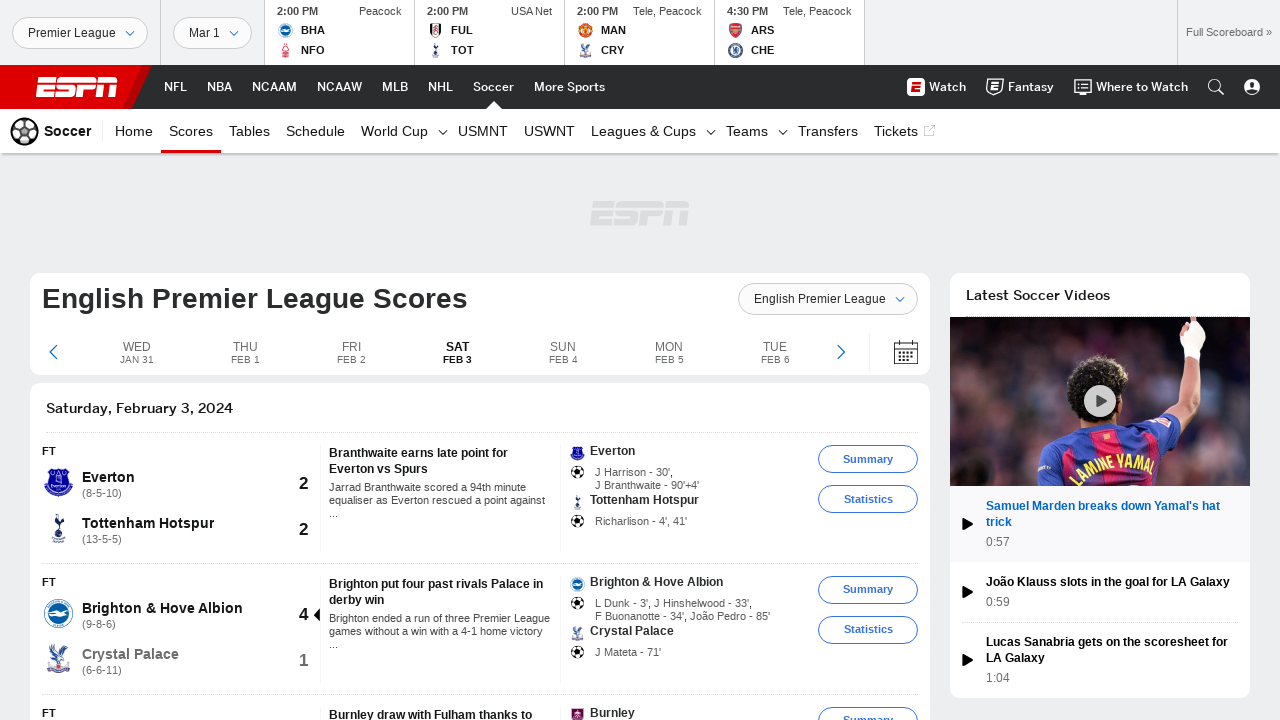

Verified match scores are displayed
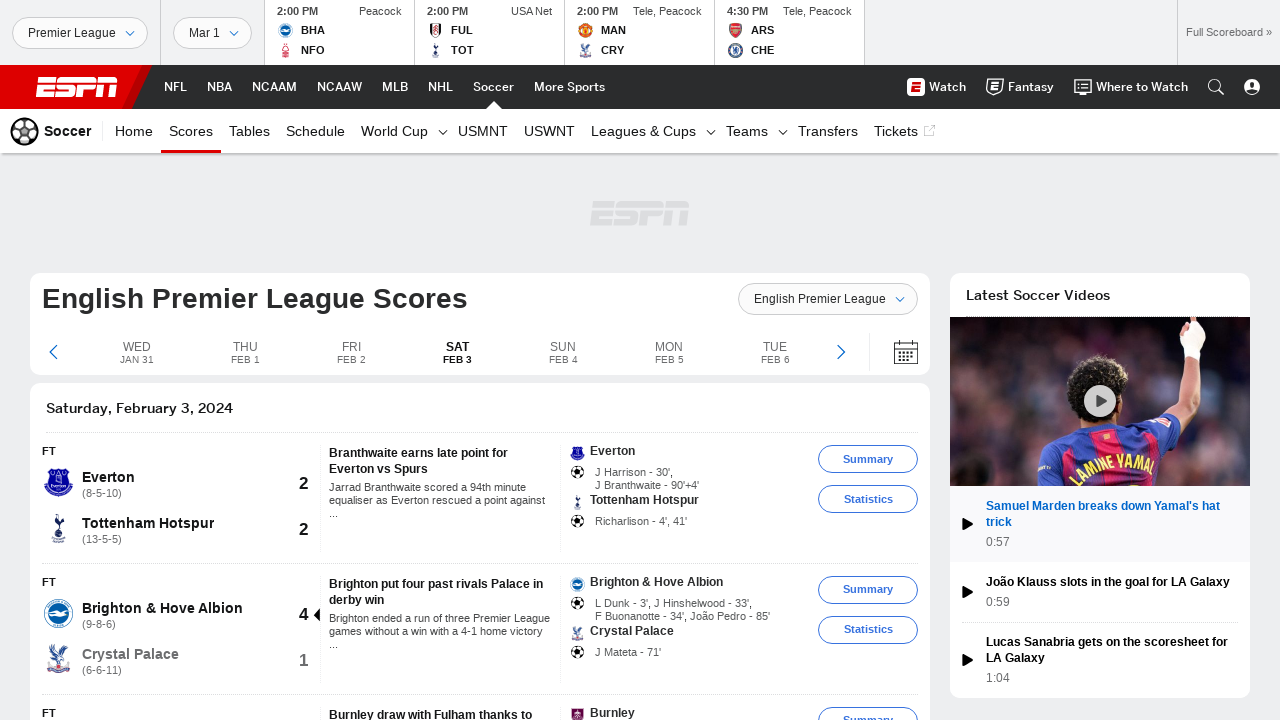

Navigated to next day's scoreboard (February 4, 2024)
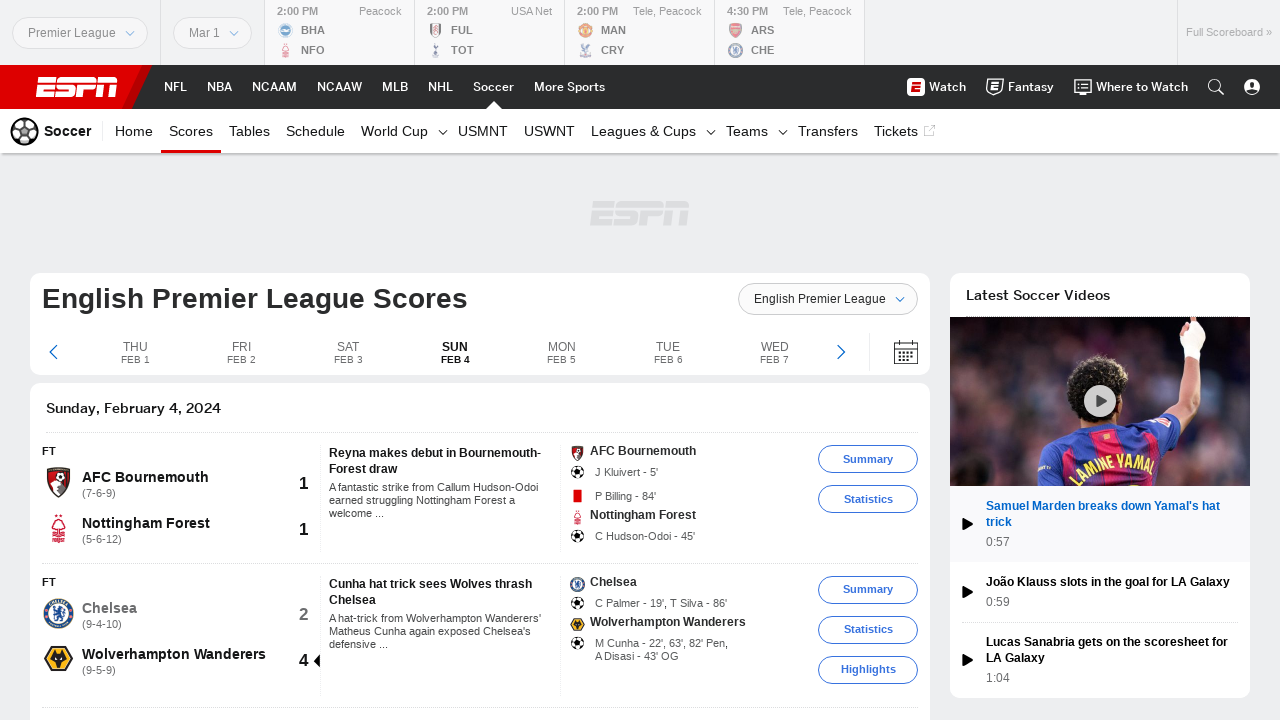

Waited for scoreboard matches to load on the new date
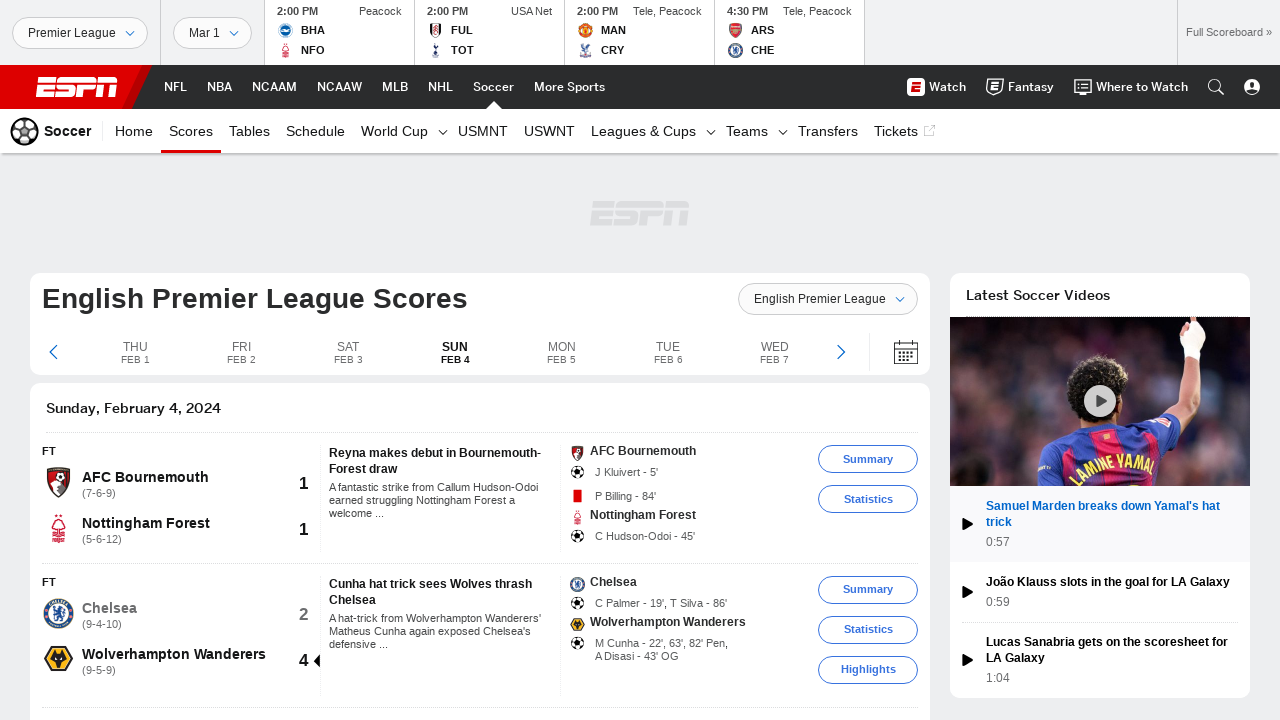

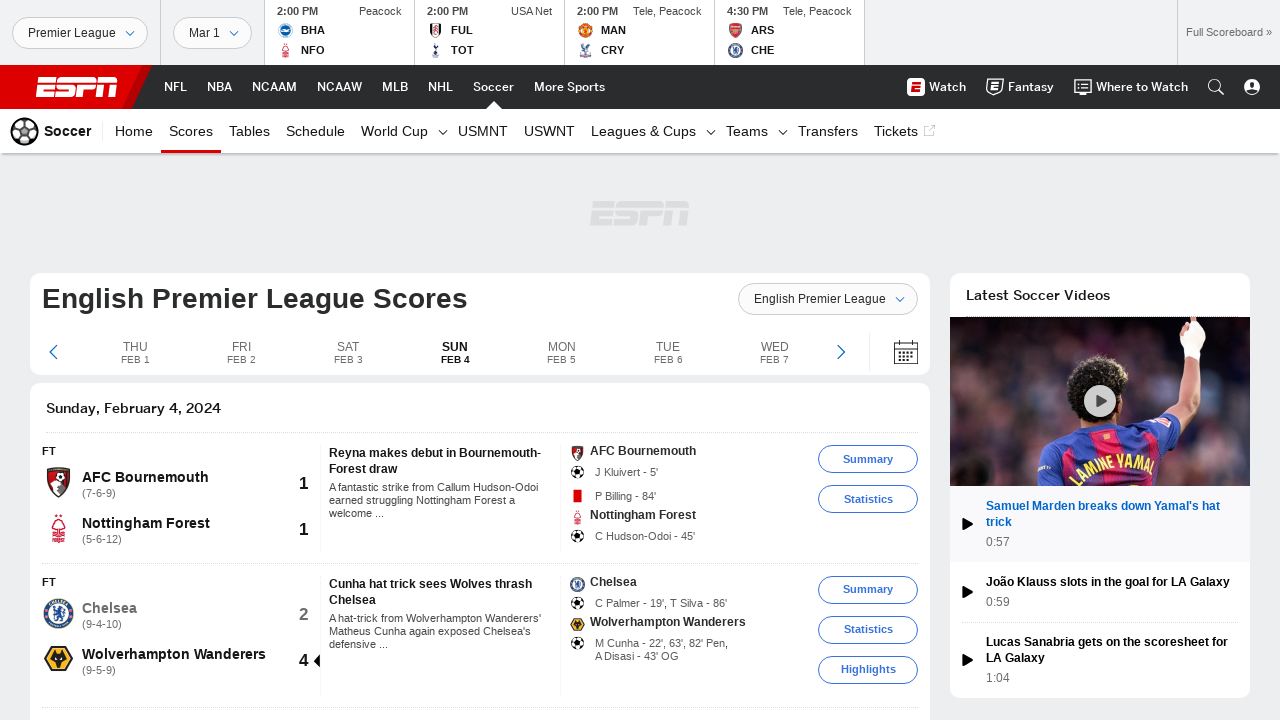